Tests autocomplete functionality by typing a partial query into an autocomplete input field and navigating through suggestions using keyboard arrow keys

Starting URL: https://rahulshettyacademy.com/AutomationPractice/

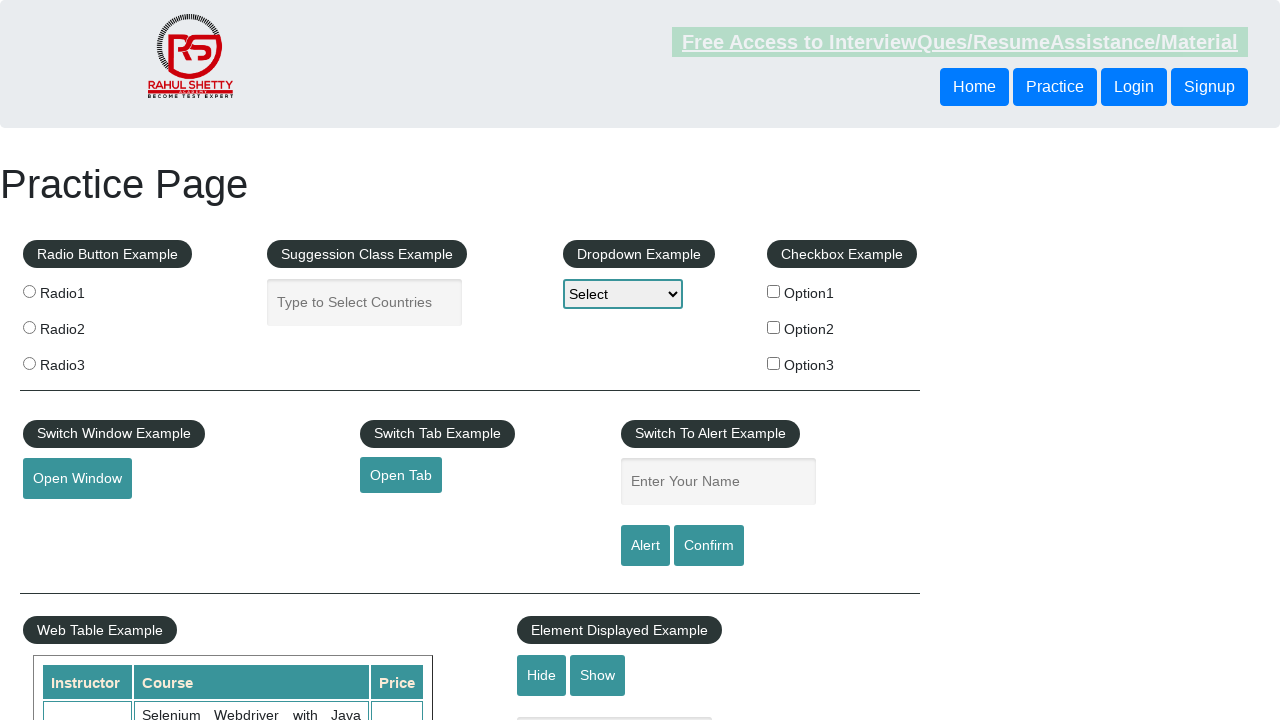

Filled autocomplete field with partial text 'ind' on #autocomplete
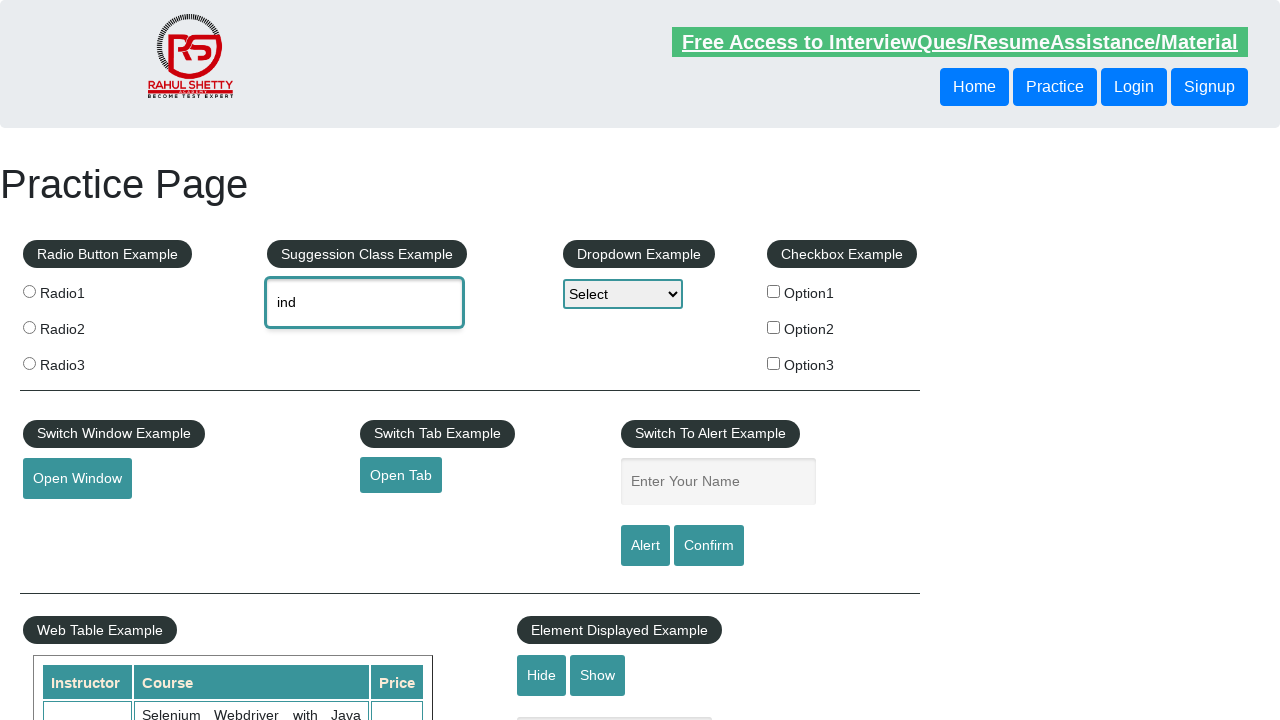

Waited 2 seconds for autocomplete suggestions to appear
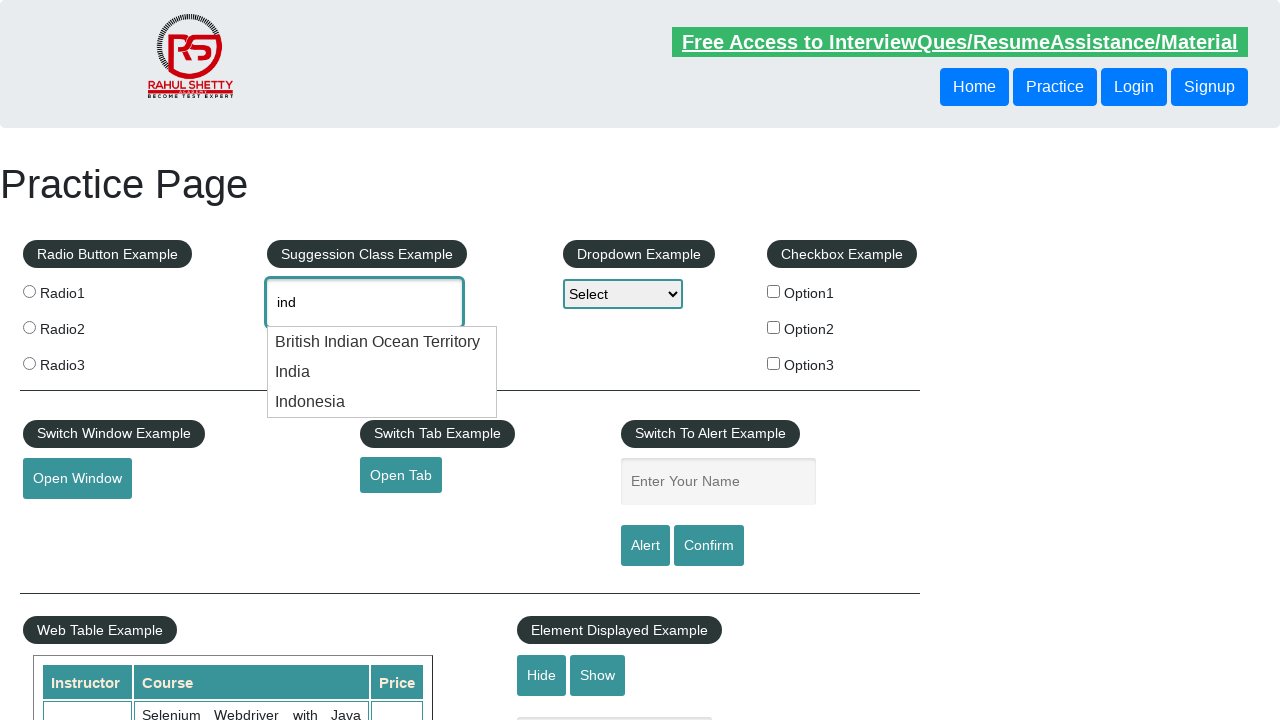

Pressed down arrow key once to navigate suggestions on #autocomplete
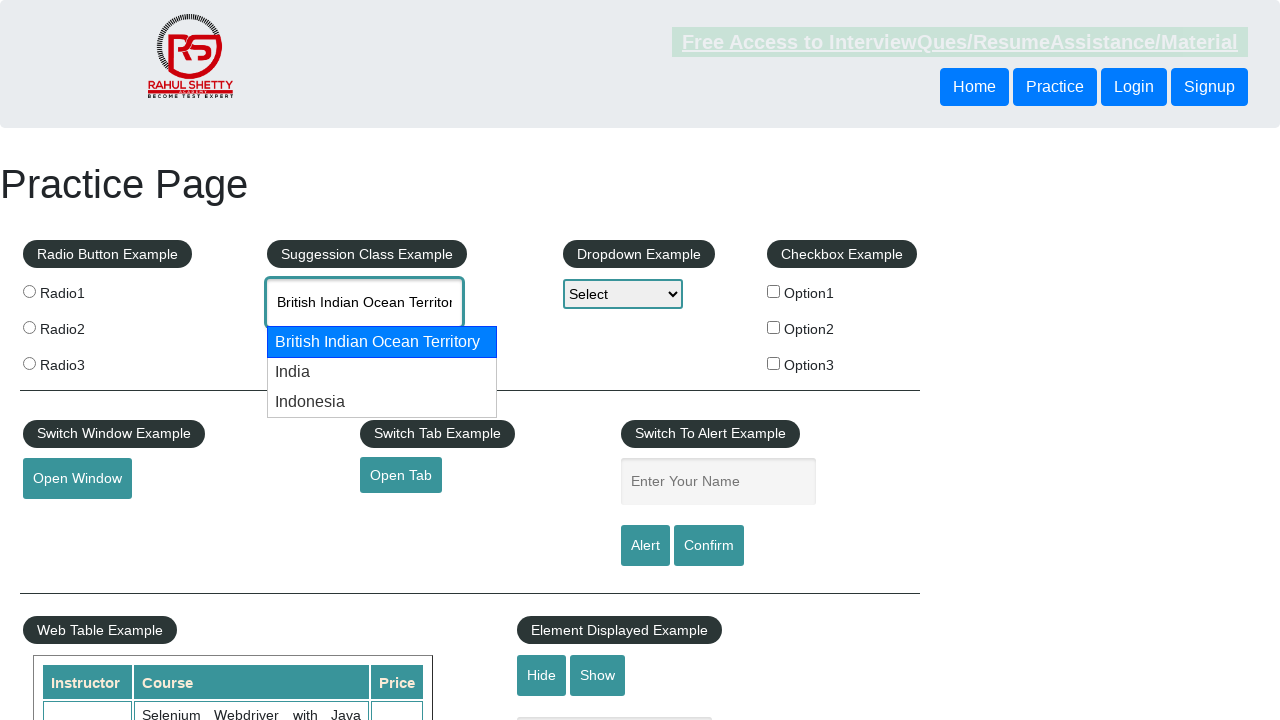

Pressed down arrow key second time to navigate to next suggestion on #autocomplete
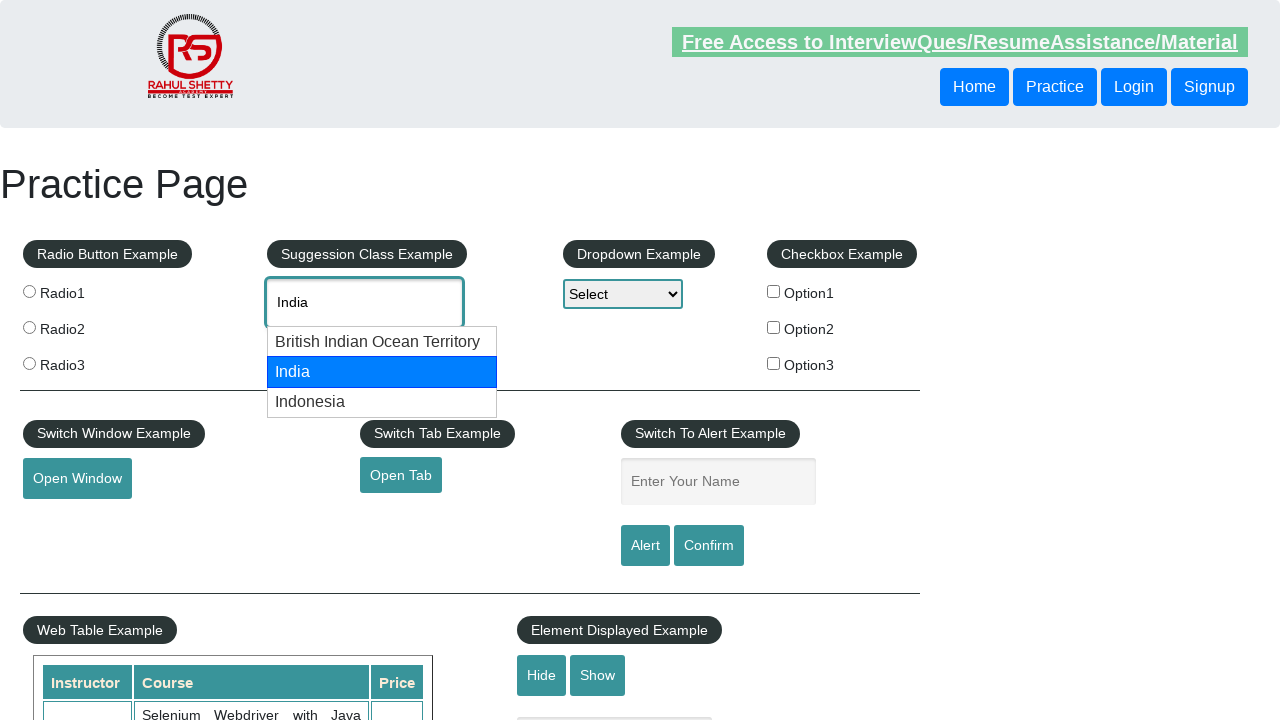

Retrieved autocomplete field value: None
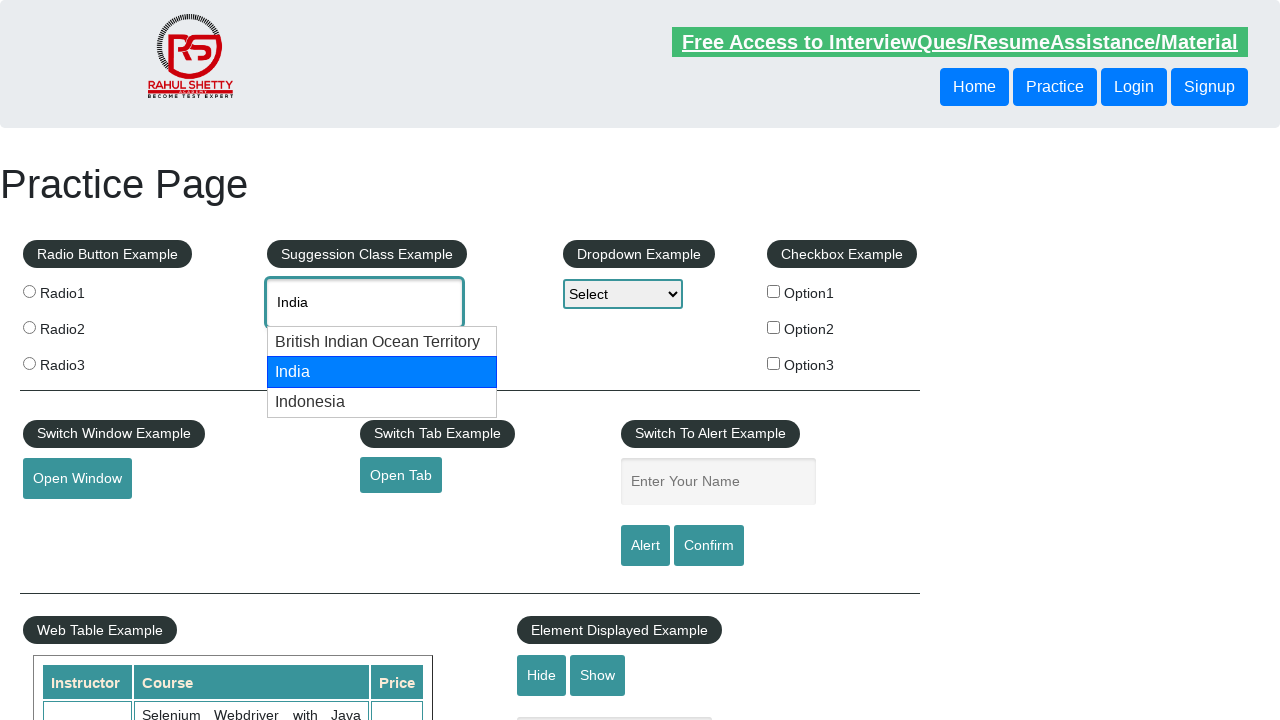

Printed autocomplete value for verification: None
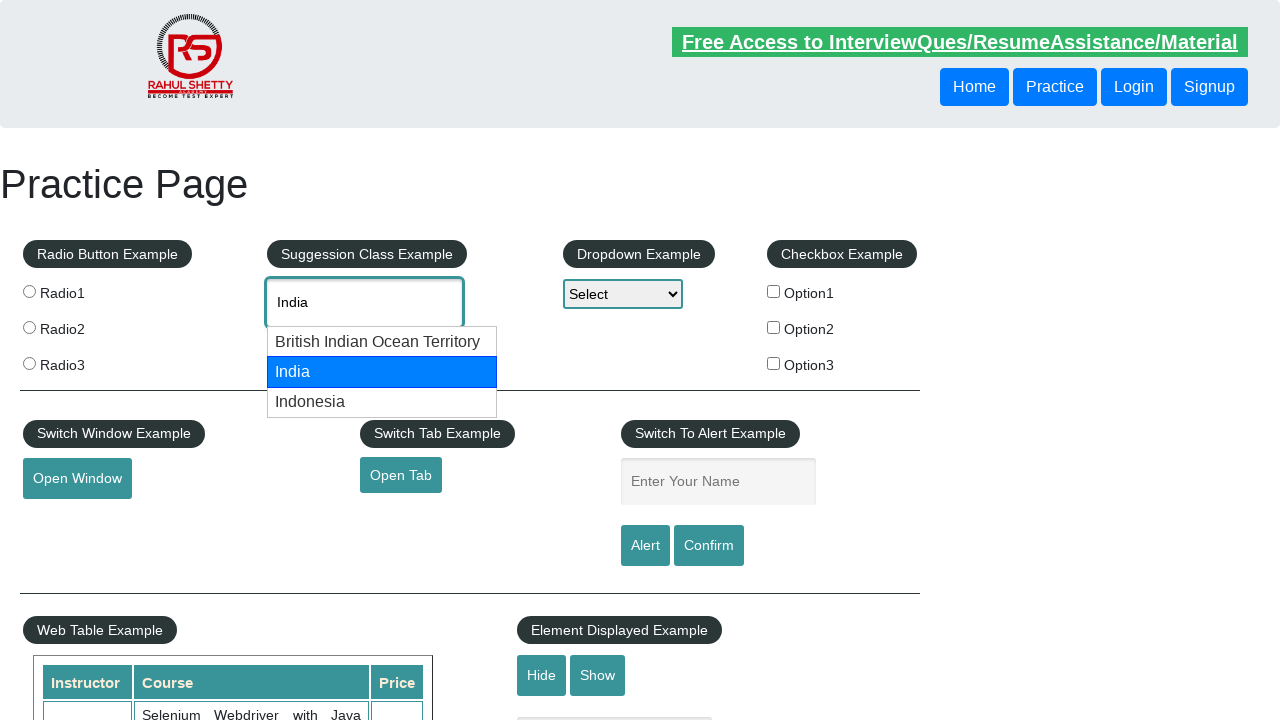

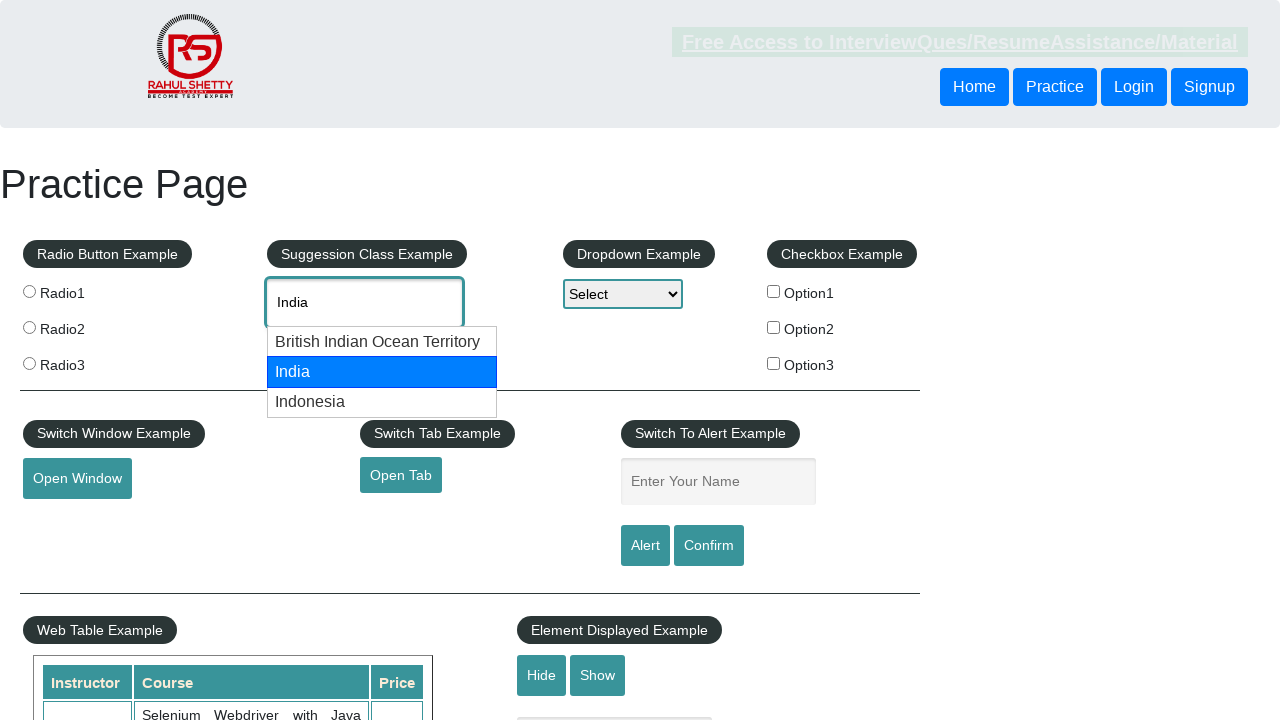